Tests that clicking "Clear completed" removes completed items from the list.

Starting URL: https://demo.playwright.dev/todomvc

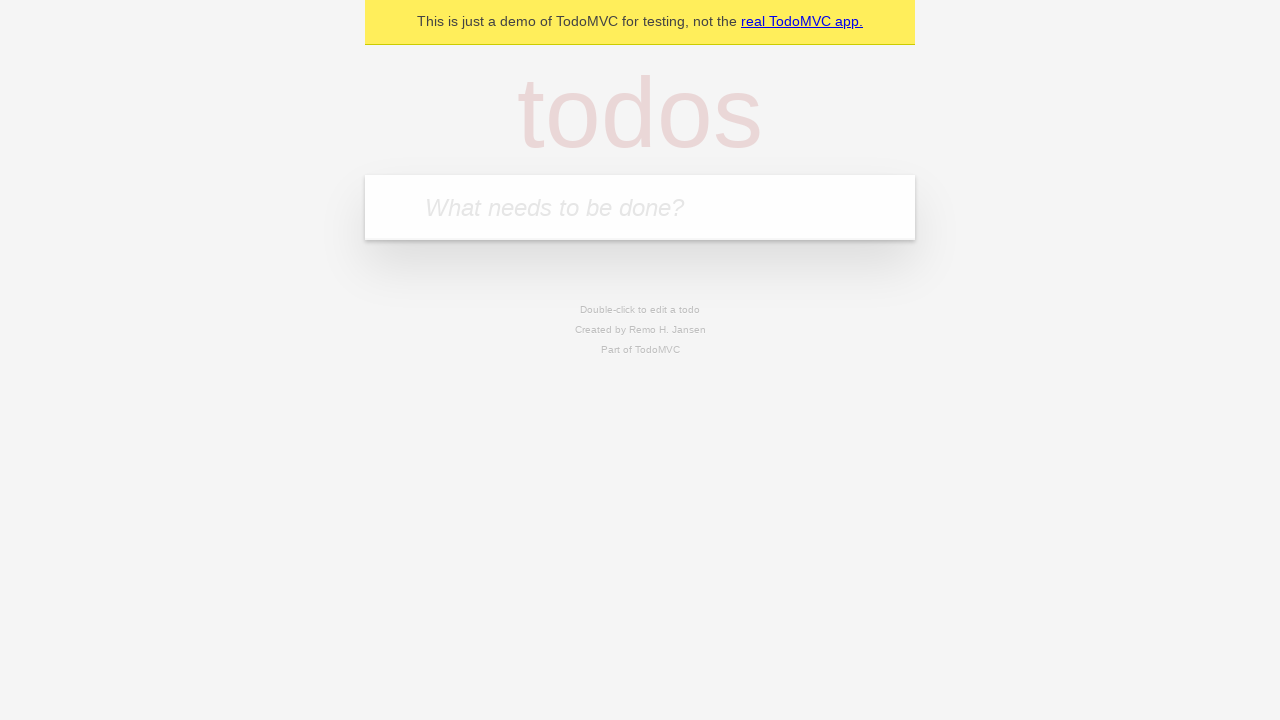

Filled input field with 'buy some cheese' on internal:attr=[placeholder="What needs to be done?"i]
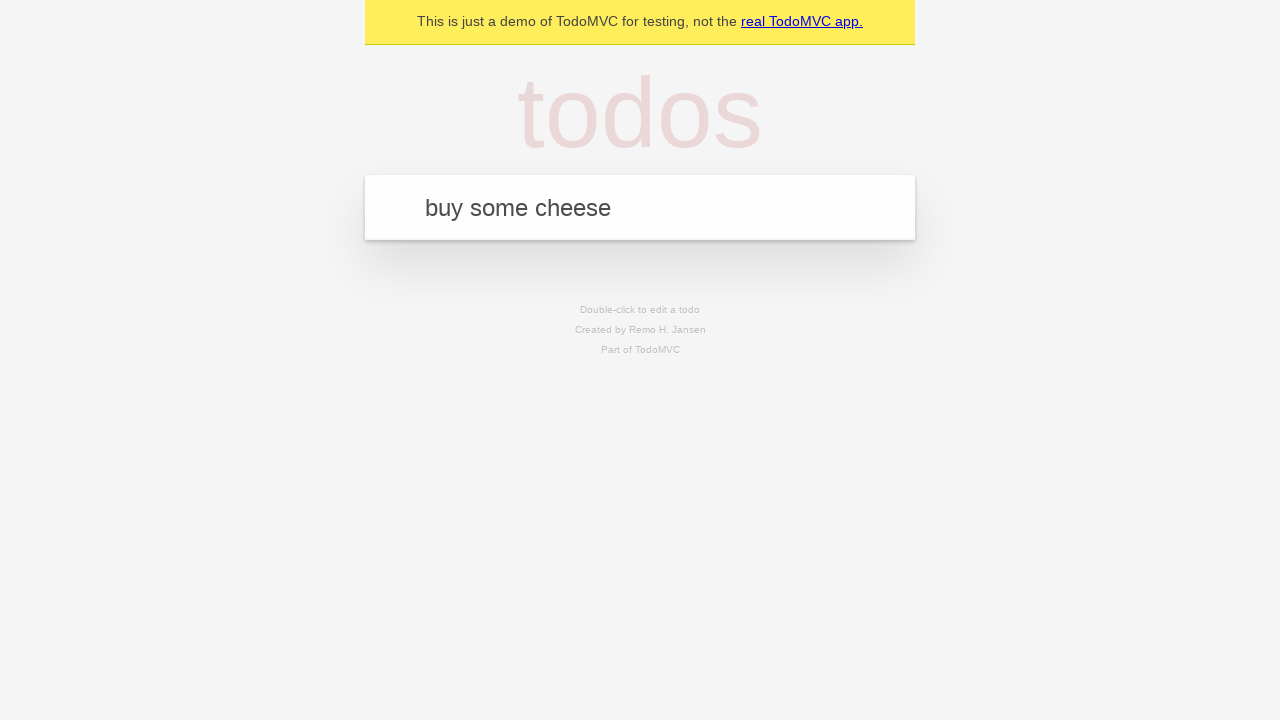

Pressed Enter to add first todo item on internal:attr=[placeholder="What needs to be done?"i]
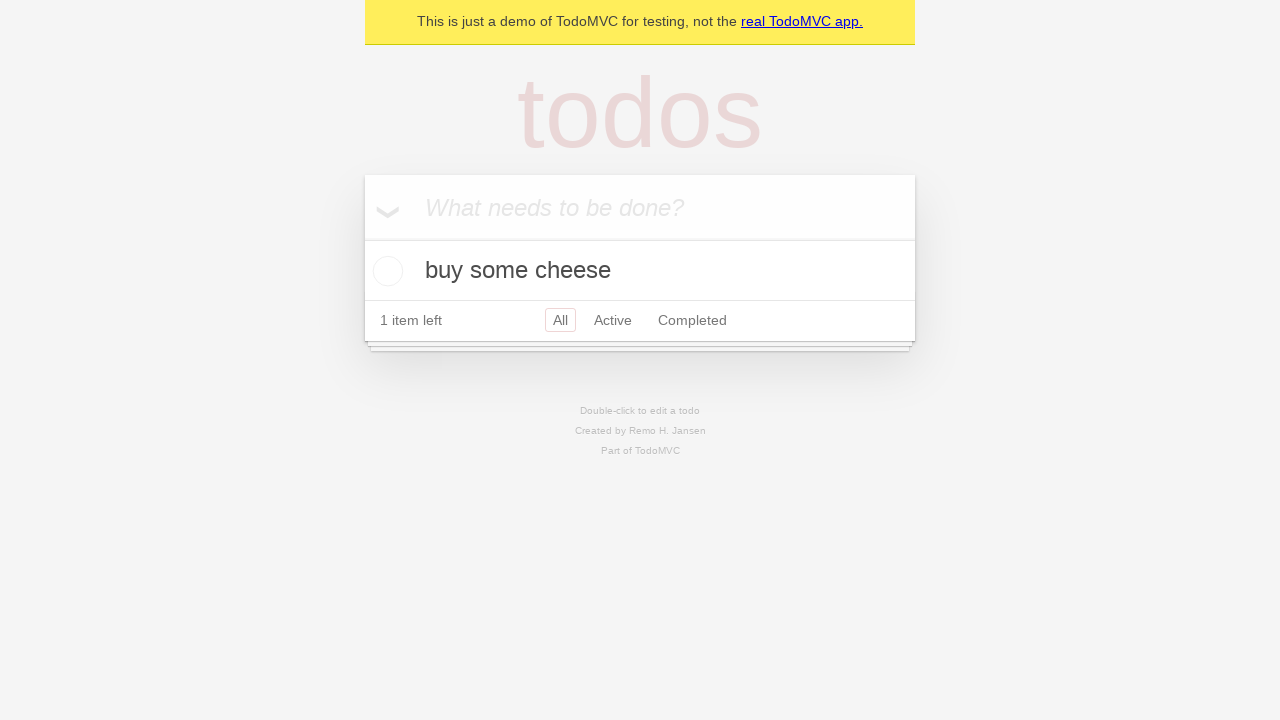

Filled input field with 'feed the cat' on internal:attr=[placeholder="What needs to be done?"i]
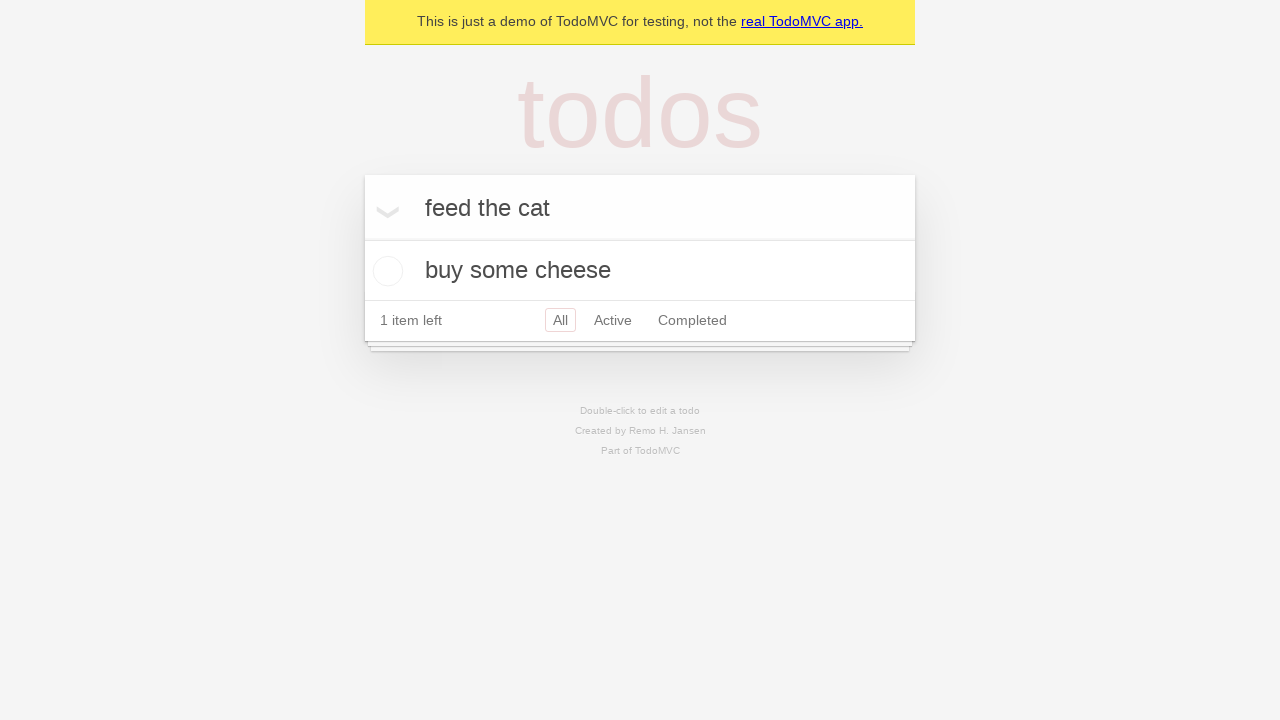

Pressed Enter to add second todo item on internal:attr=[placeholder="What needs to be done?"i]
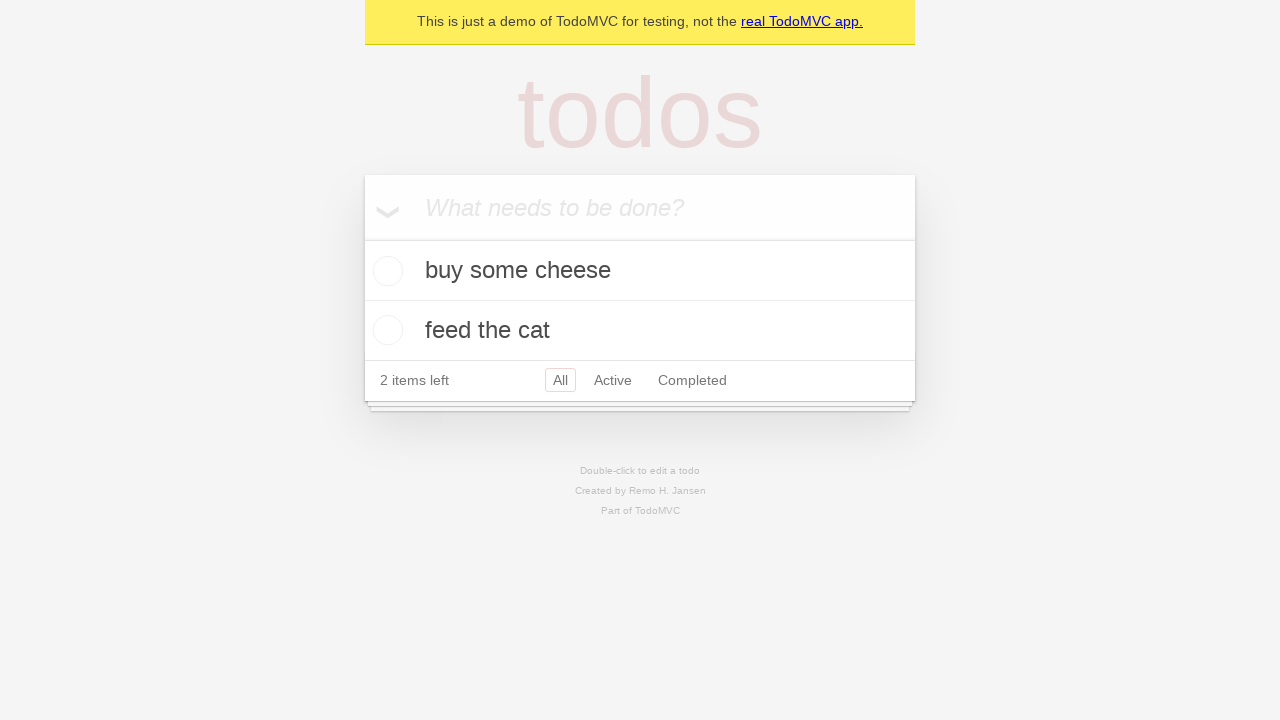

Filled input field with 'book a doctors appointment' on internal:attr=[placeholder="What needs to be done?"i]
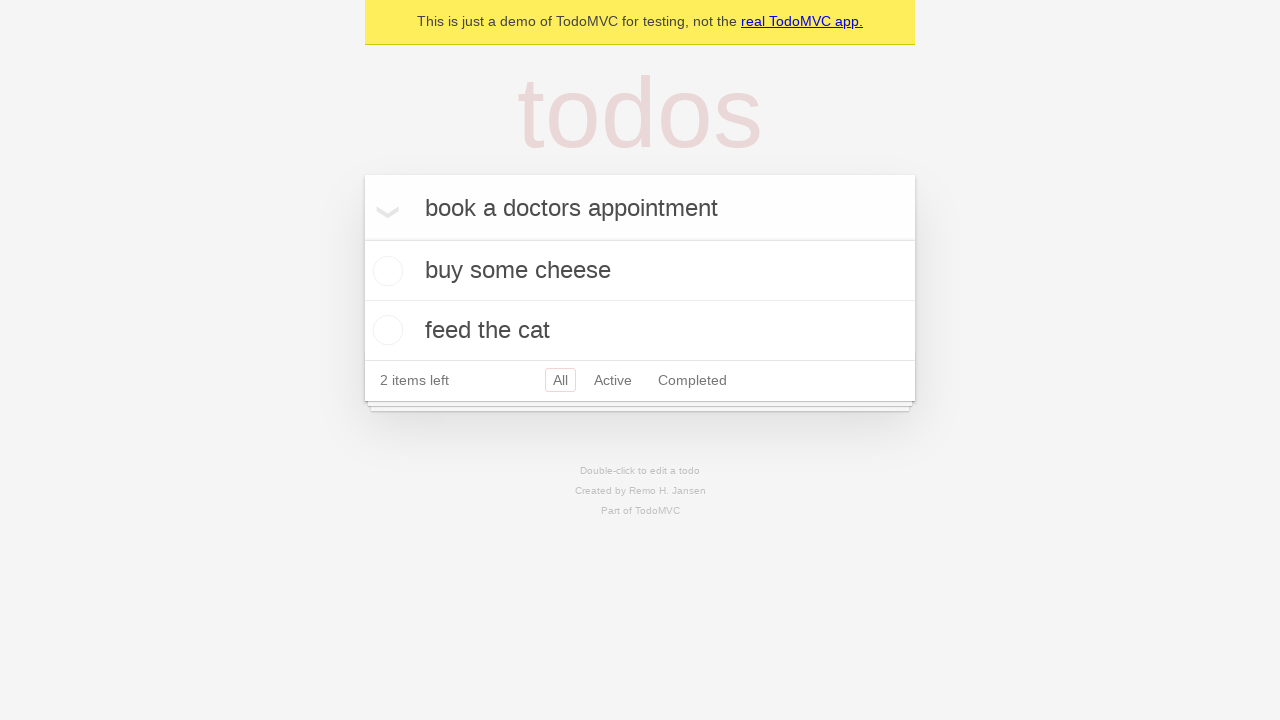

Pressed Enter to add third todo item on internal:attr=[placeholder="What needs to be done?"i]
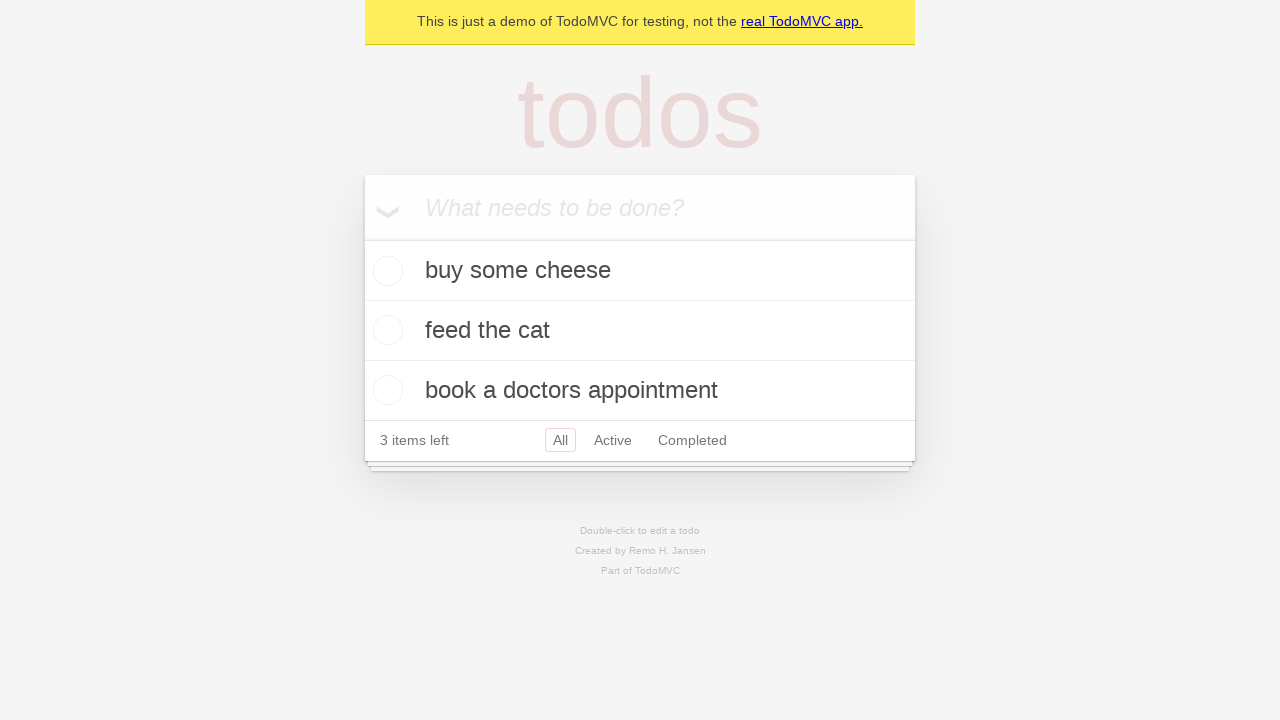

Checked the checkbox for second todo item 'feed the cat' at (385, 330) on internal:testid=[data-testid="todo-item"s] >> nth=1 >> internal:role=checkbox
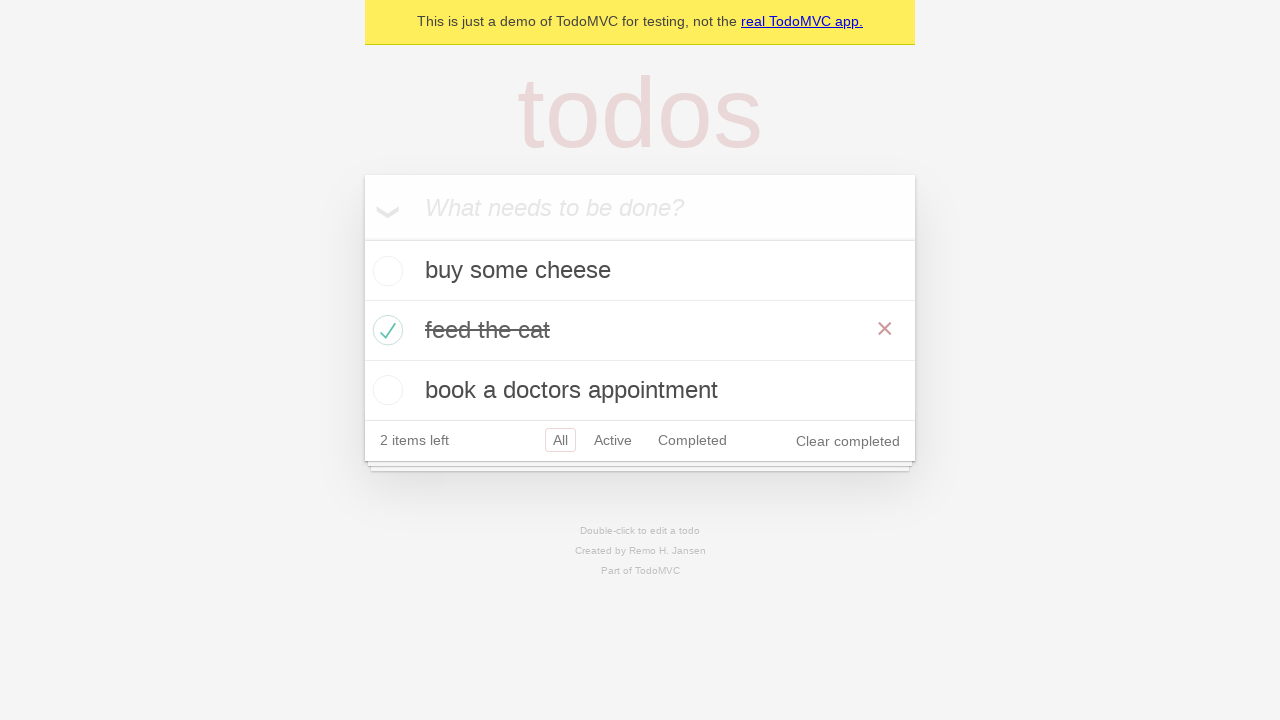

Clicked 'Clear completed' button to remove completed items at (848, 441) on internal:role=button[name="Clear completed"i]
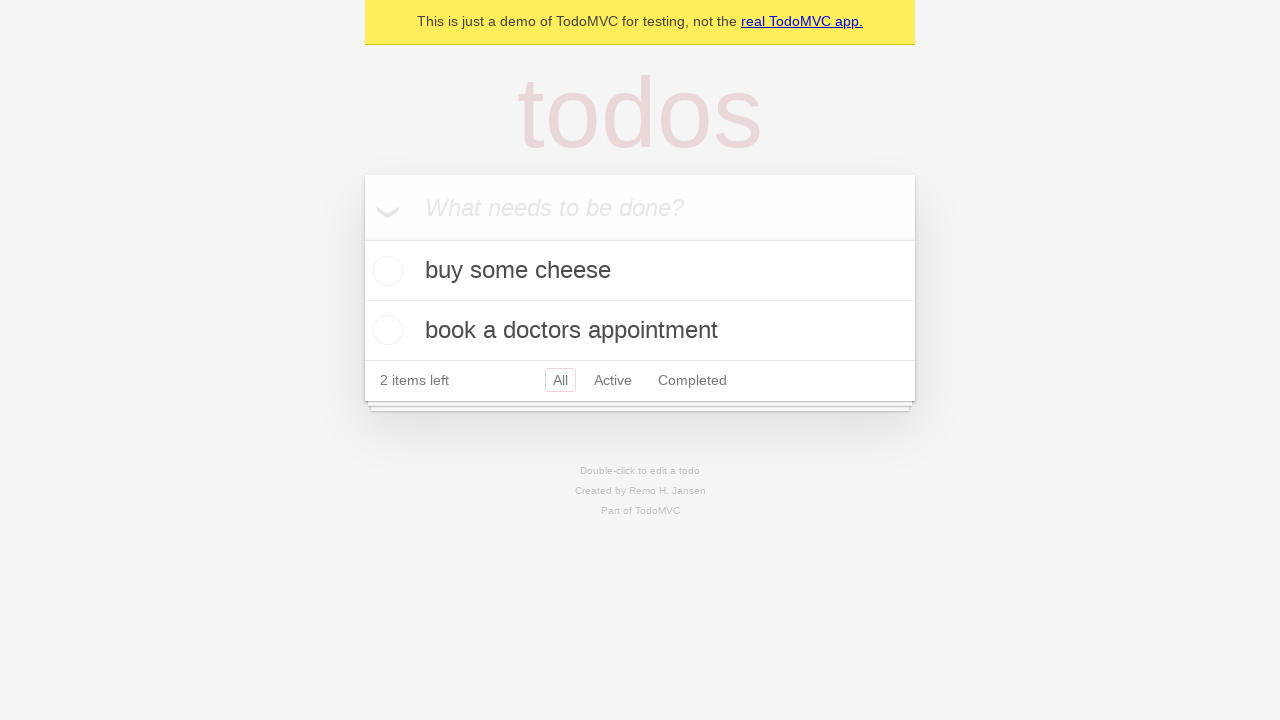

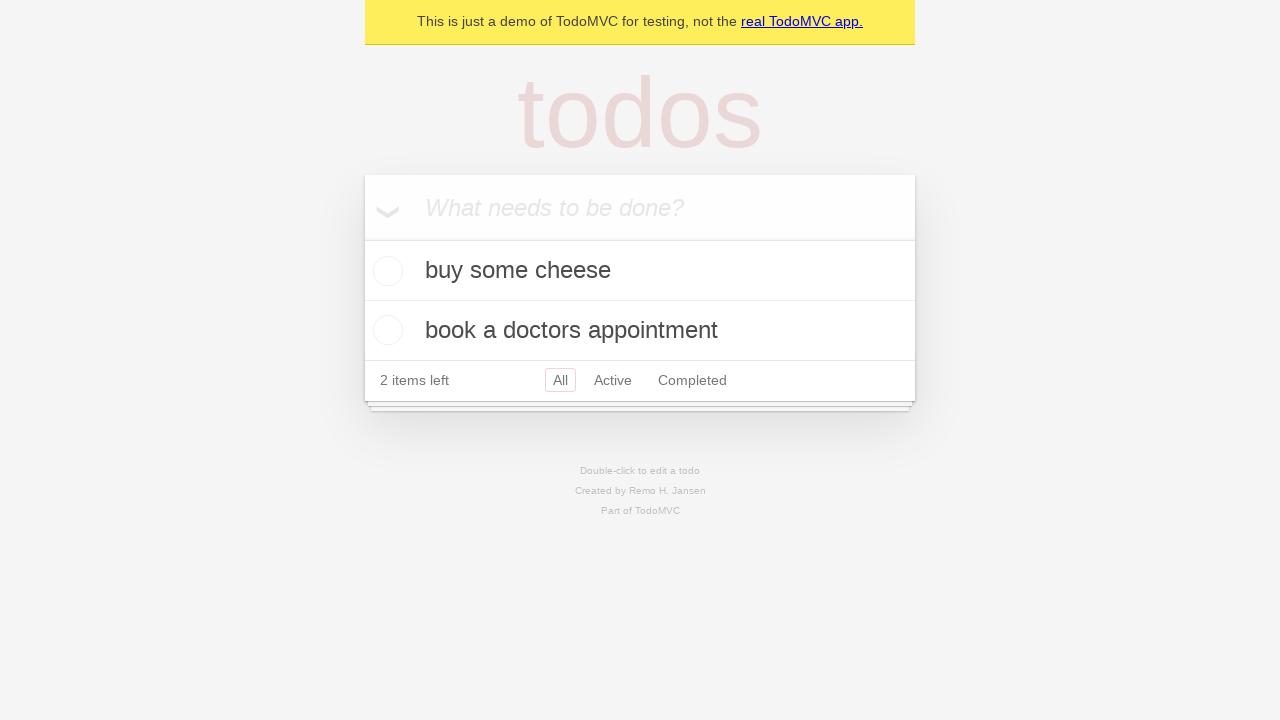